Tests input box interaction by navigating to the Inputs page, clicking on the input field, entering a number, and verifying the input type attribute.

Starting URL: https://the-internet.herokuapp.com

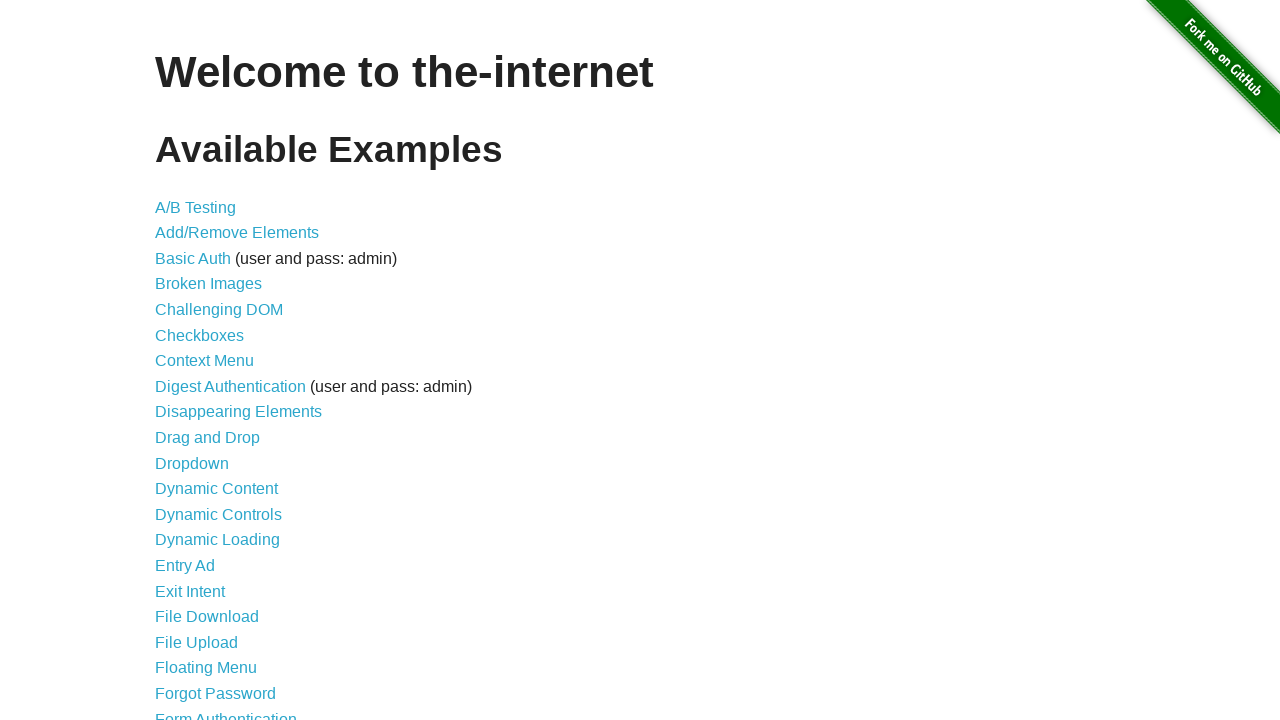

Clicked on the Inputs link at (176, 361) on xpath=//a[text()="Inputs"]
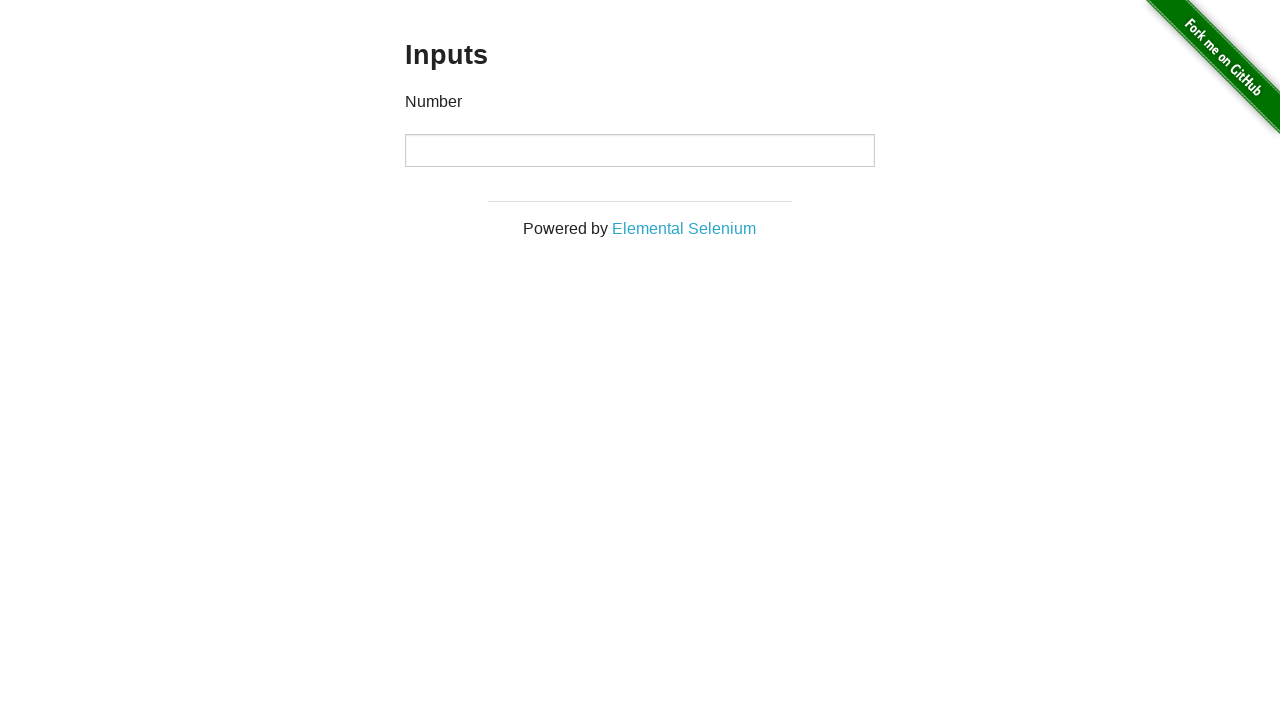

Number input field loaded on Inputs page
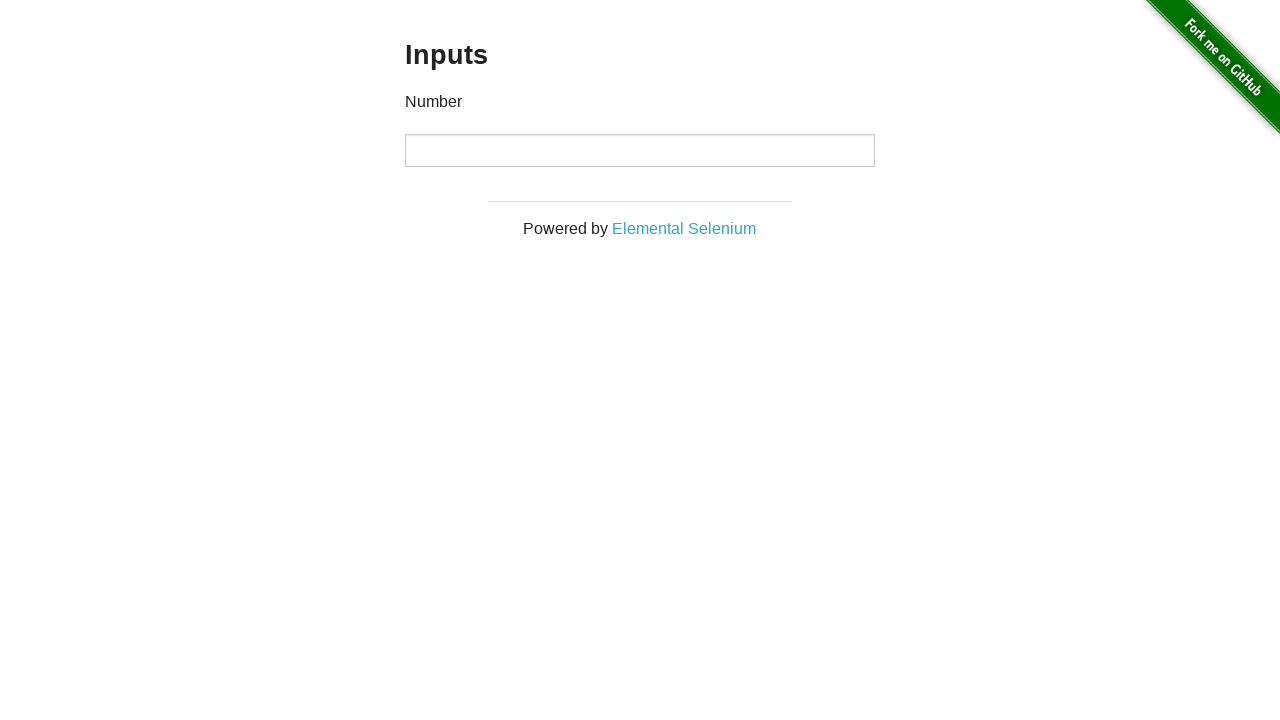

Clicked on the number input field at (640, 150) on input[type=number]
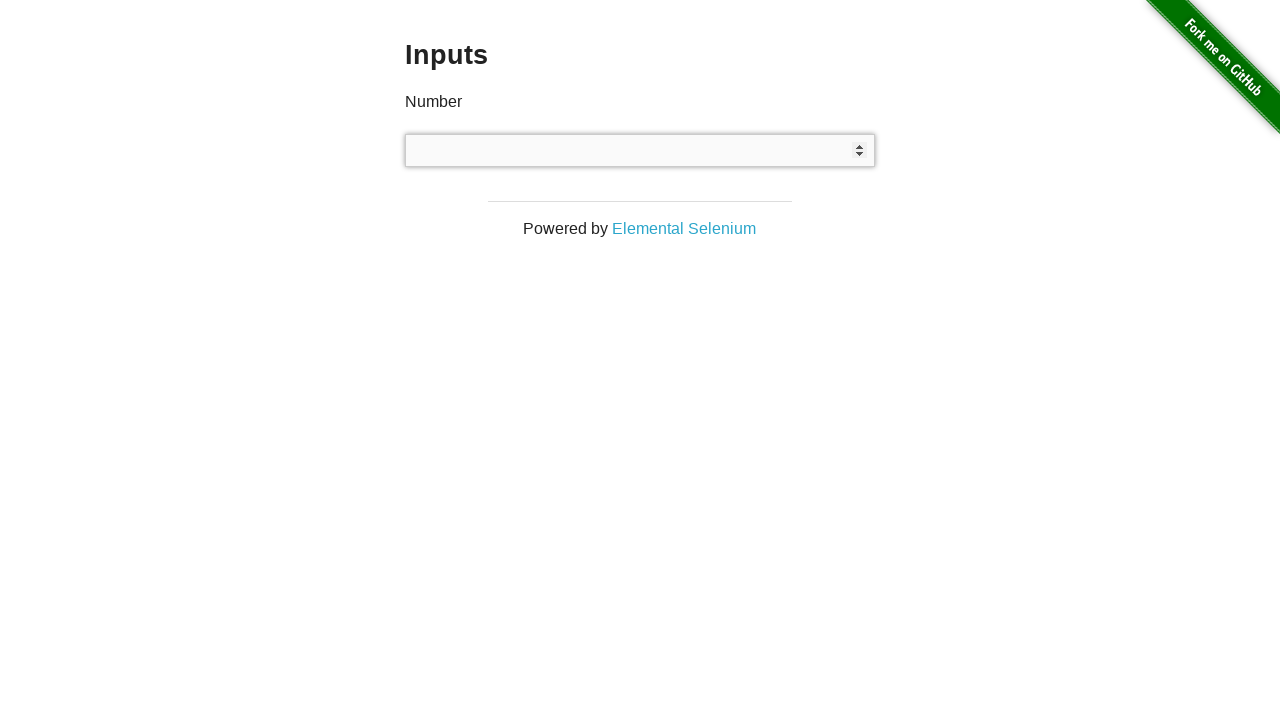

Filled number input field with value '123456' on input[type=number]
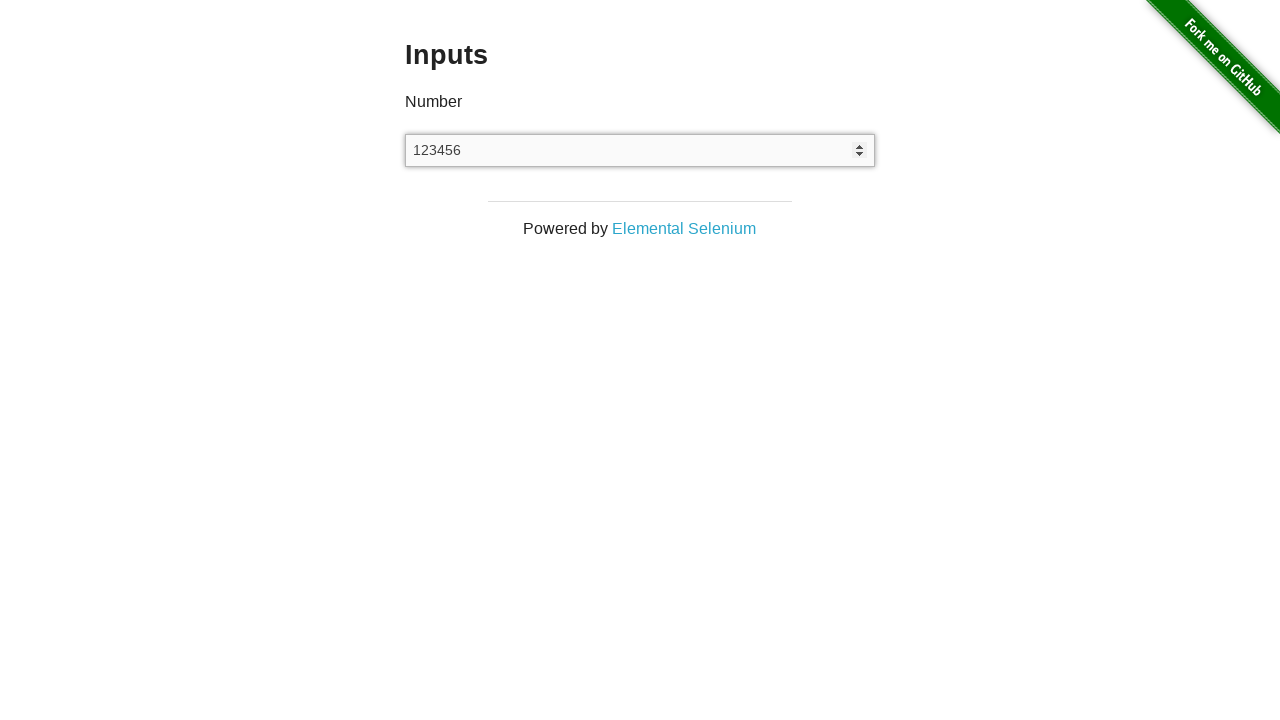

Retrieved input type attribute value
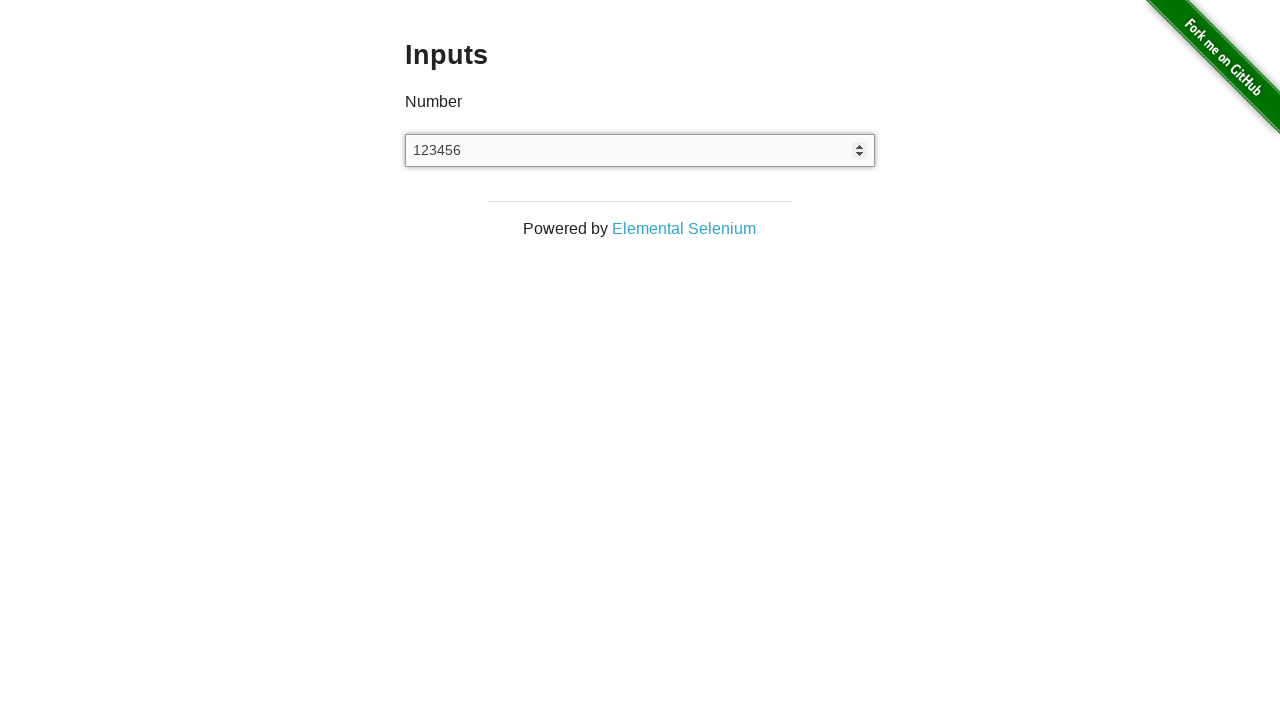

Verified input type attribute equals 'number'
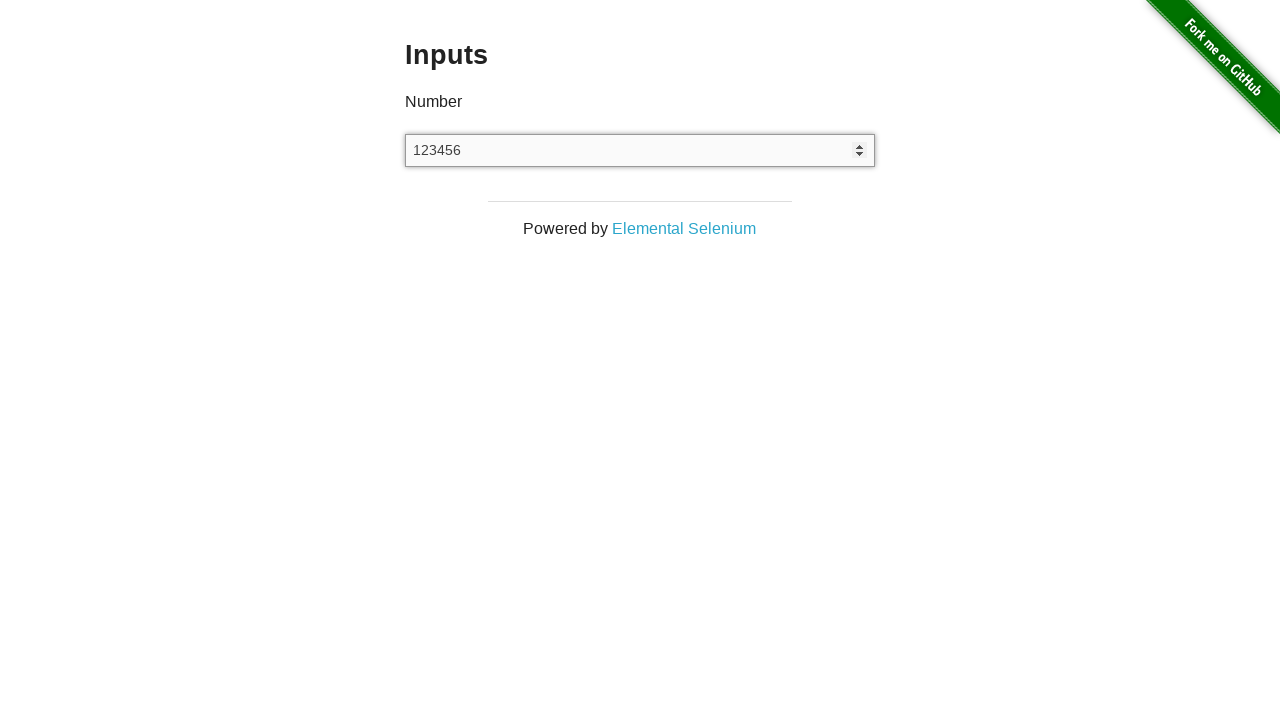

Navigated back to previous page
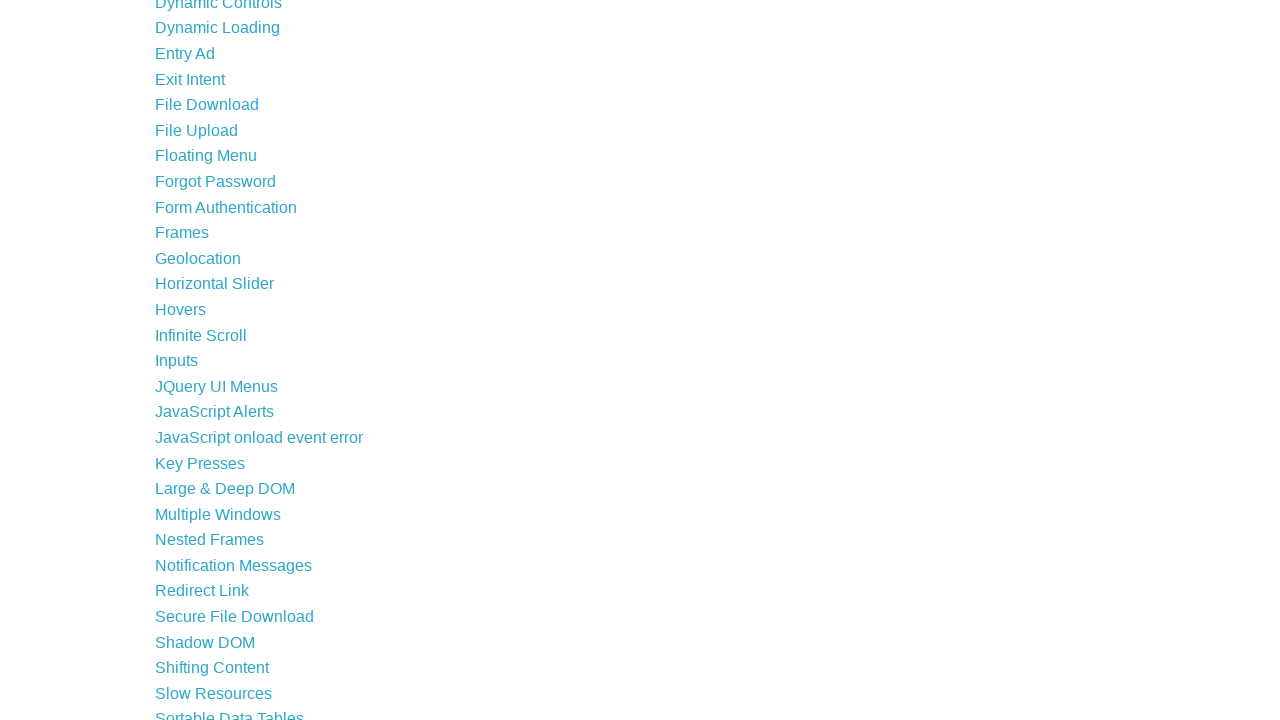

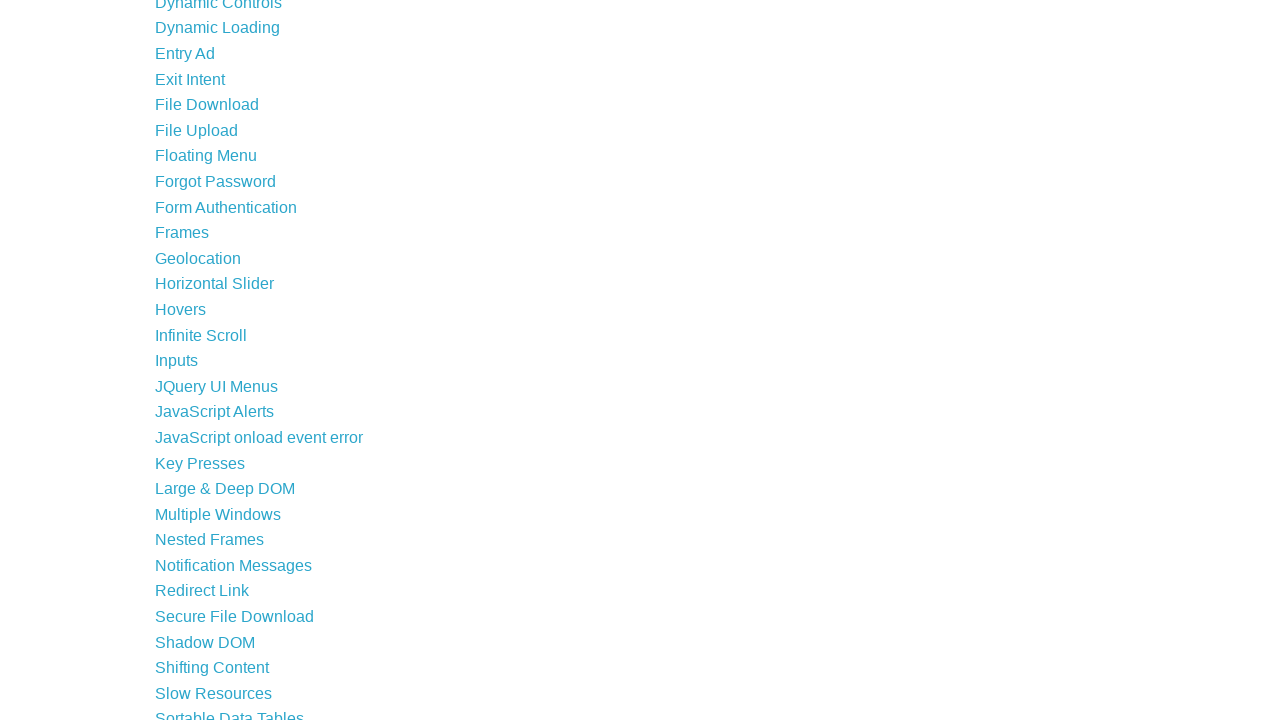